Tests jQuery UI custom dropdown by selecting various numeric values and verifying the selection is displayed correctly

Starting URL: https://jqueryui.com/resources/demos/selectmenu/default.html

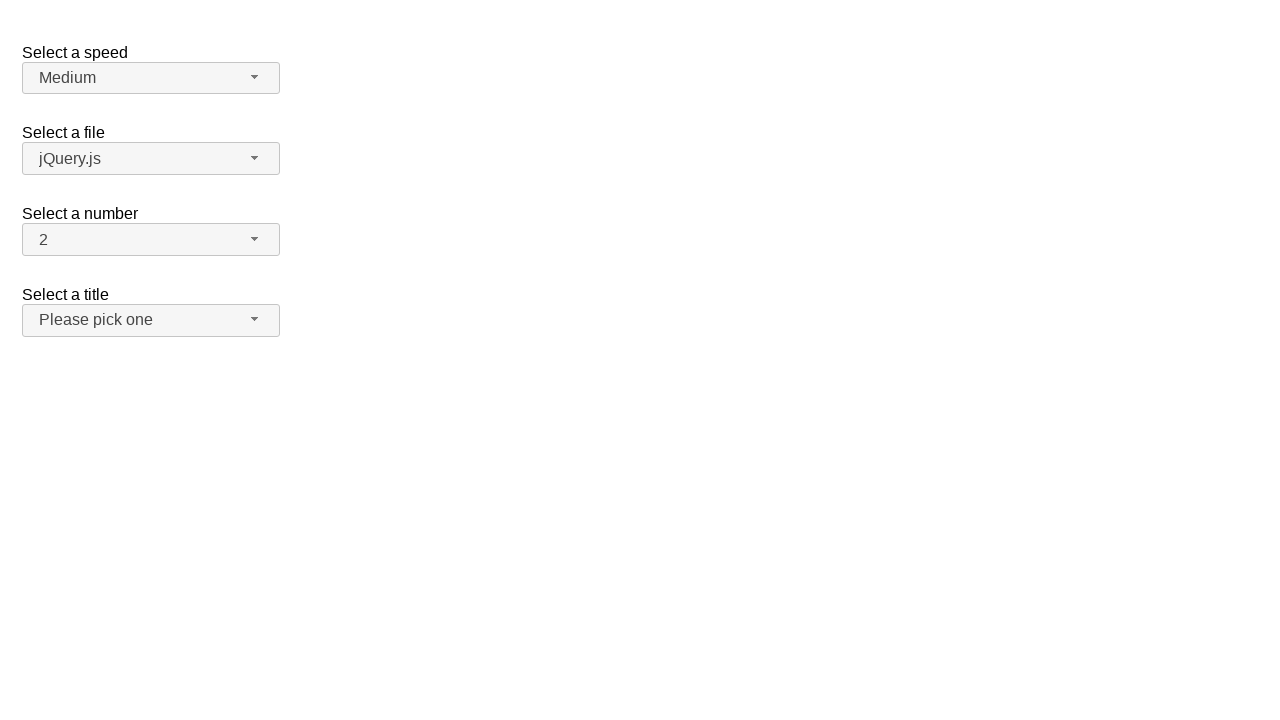

Clicked number dropdown button to open menu at (151, 240) on xpath=//span[@id='number-button']
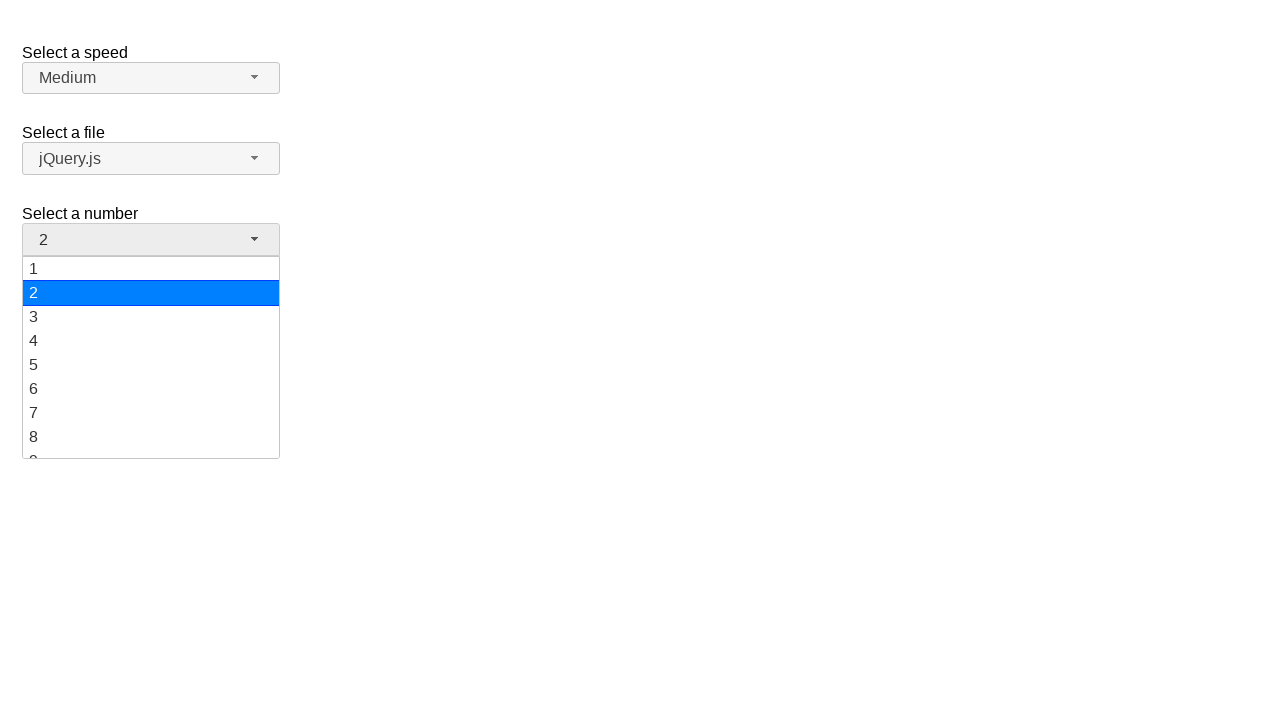

Waited for number dropdown menu to appear
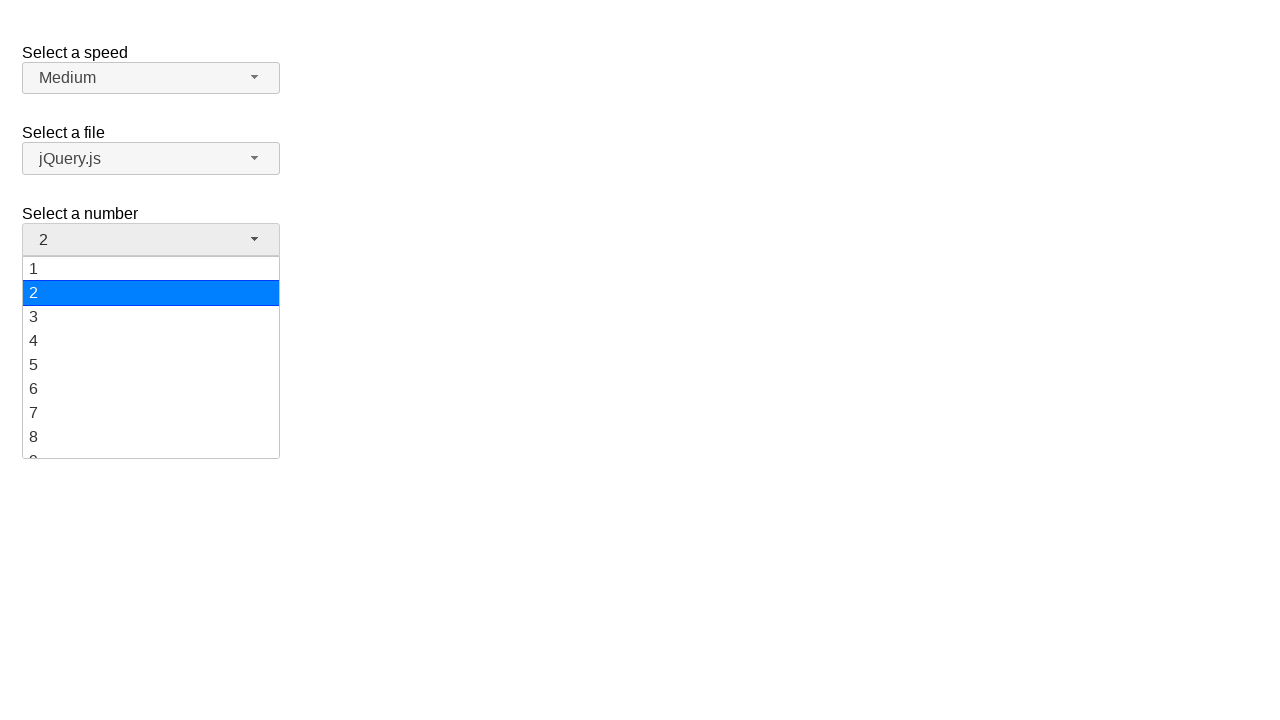

Selected value '12' from dropdown menu at (151, 357) on xpath=//ul[@id='number-menu']//div[text()='12']
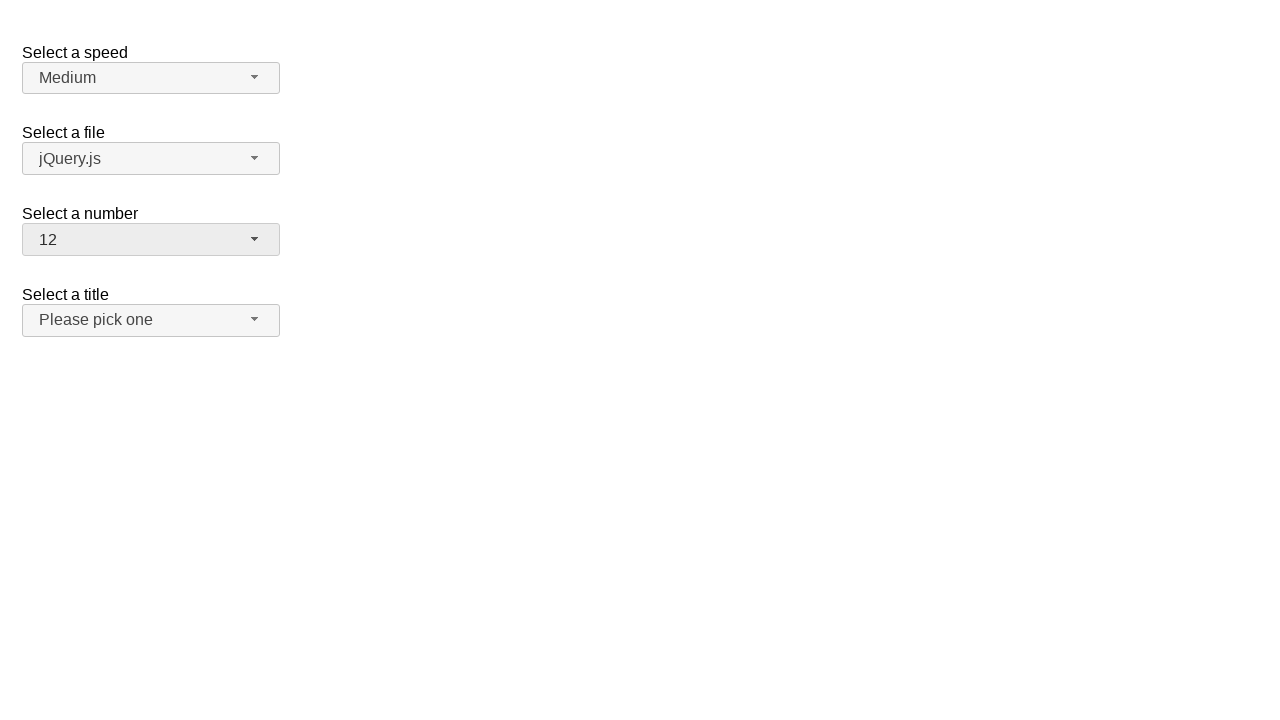

Verified that '12' is displayed in dropdown button
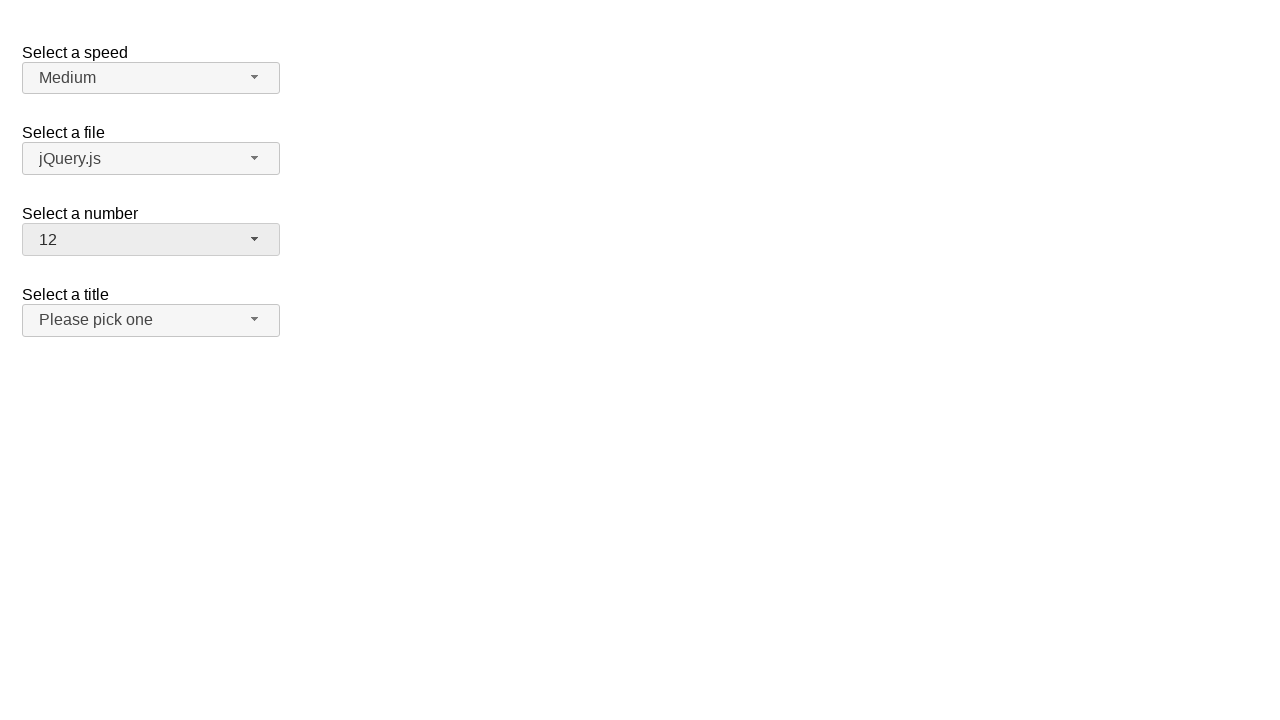

Clicked number dropdown button to open menu at (151, 240) on xpath=//span[@id='number-button']
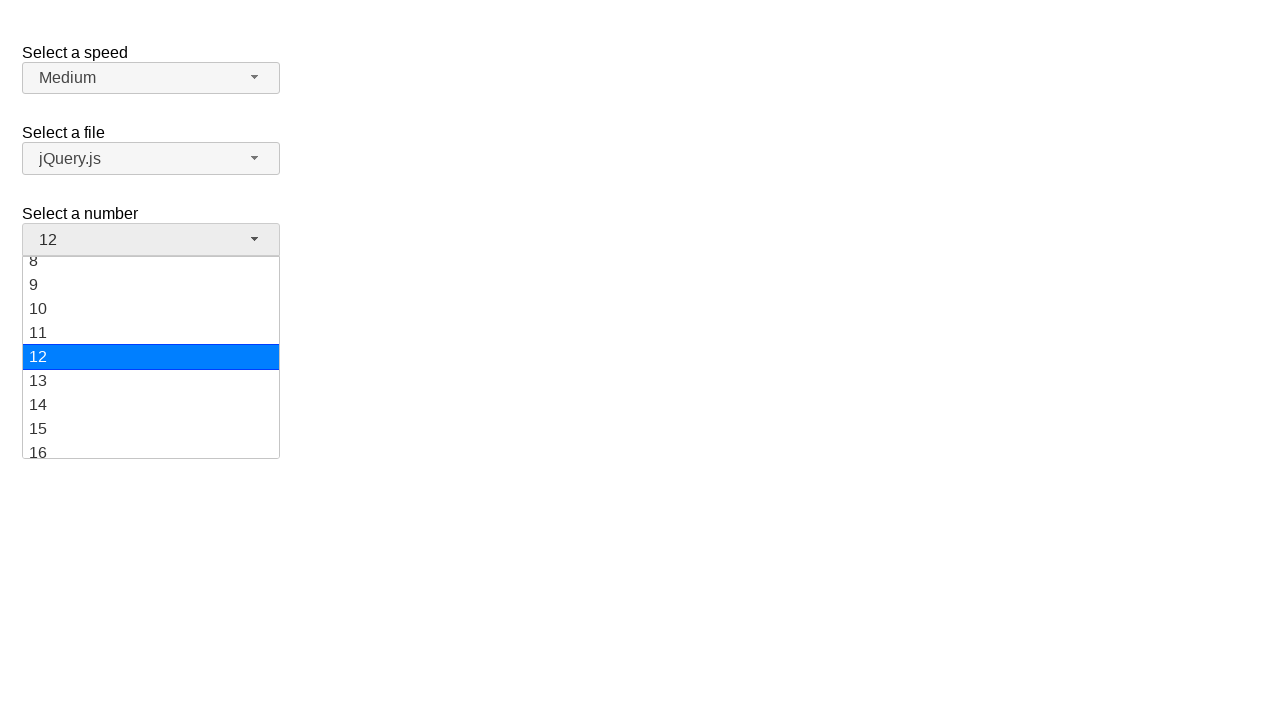

Waited for number dropdown menu to appear
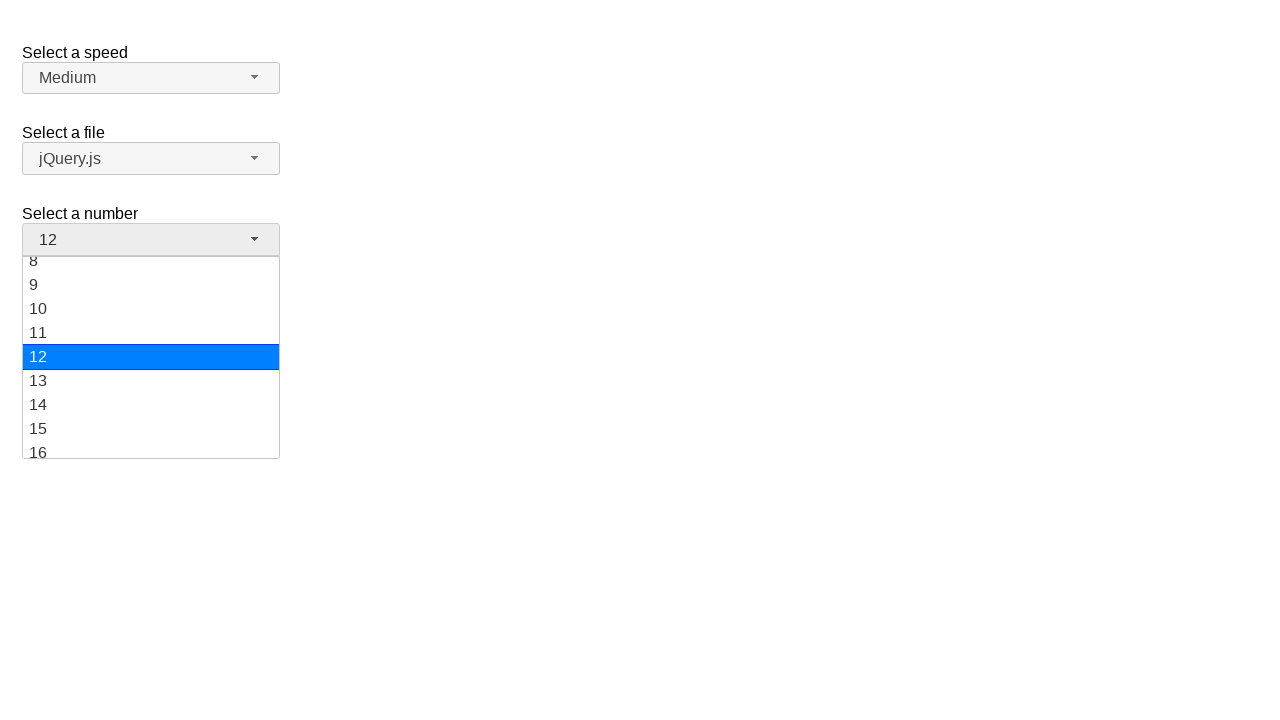

Selected value '1' from dropdown menu at (151, 269) on xpath=//ul[@id='number-menu']//div[text()='1']
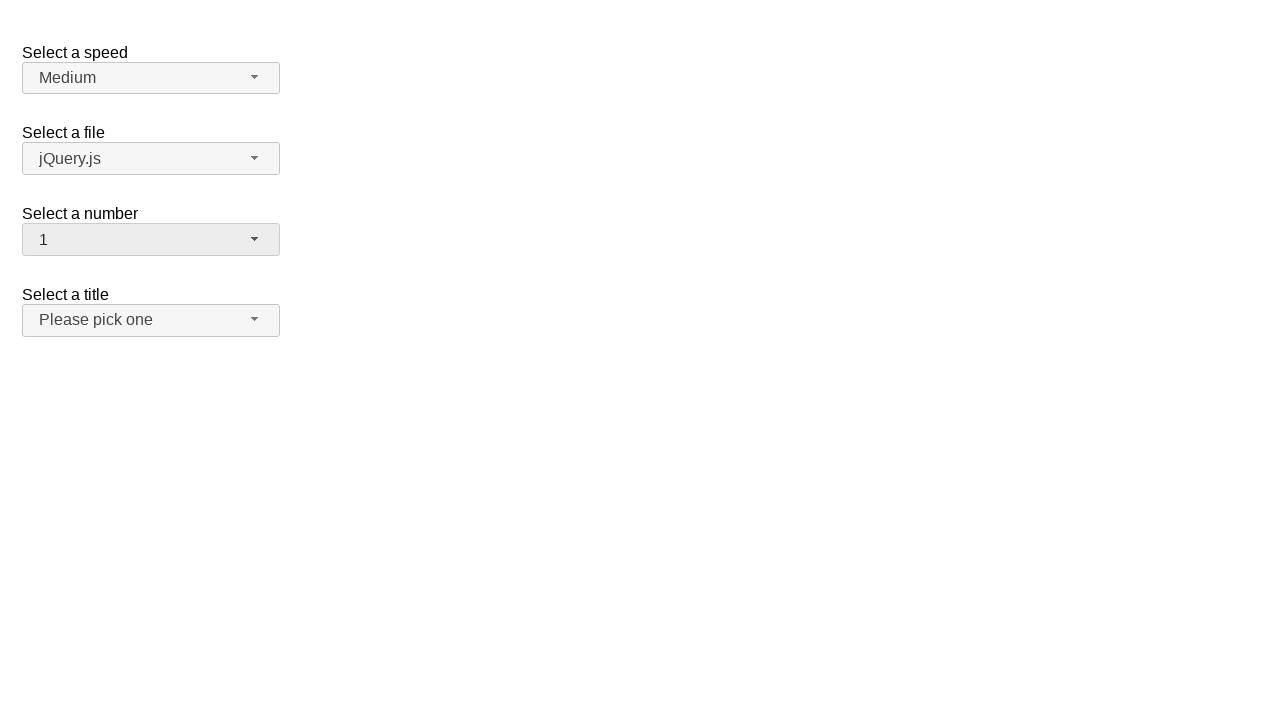

Verified that '1' is displayed in dropdown button
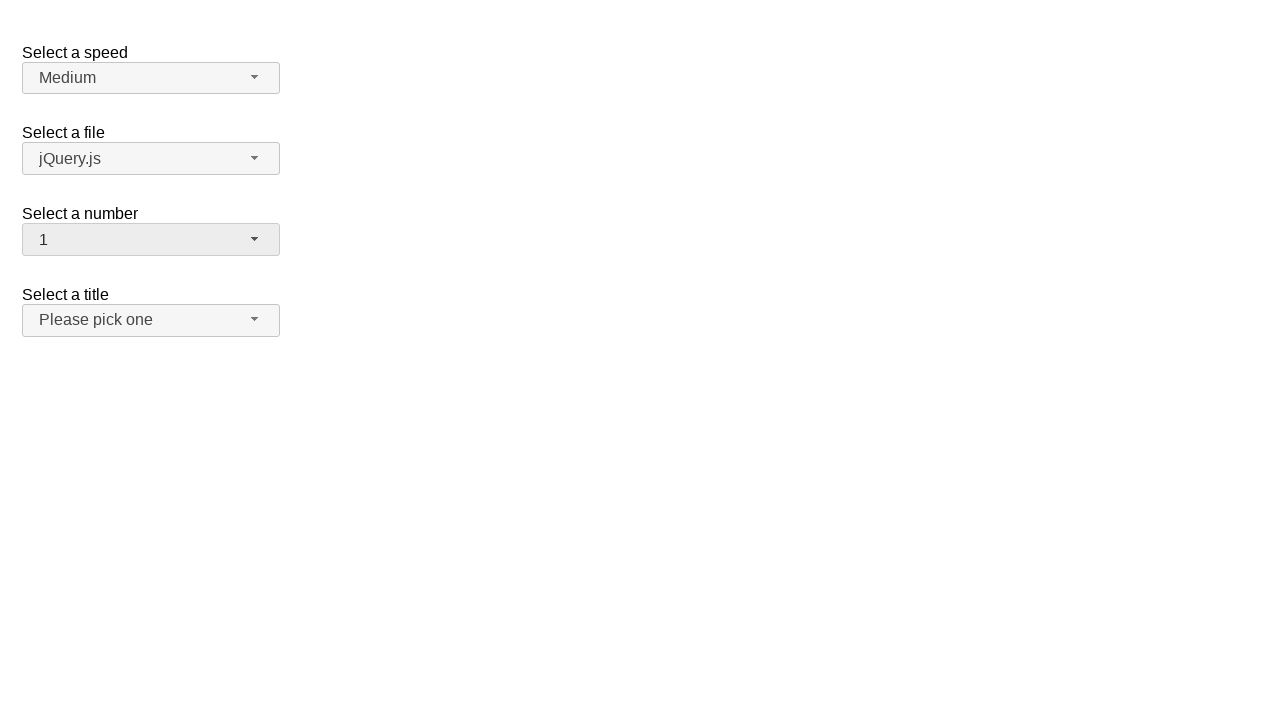

Clicked number dropdown button to open menu at (151, 240) on xpath=//span[@id='number-button']
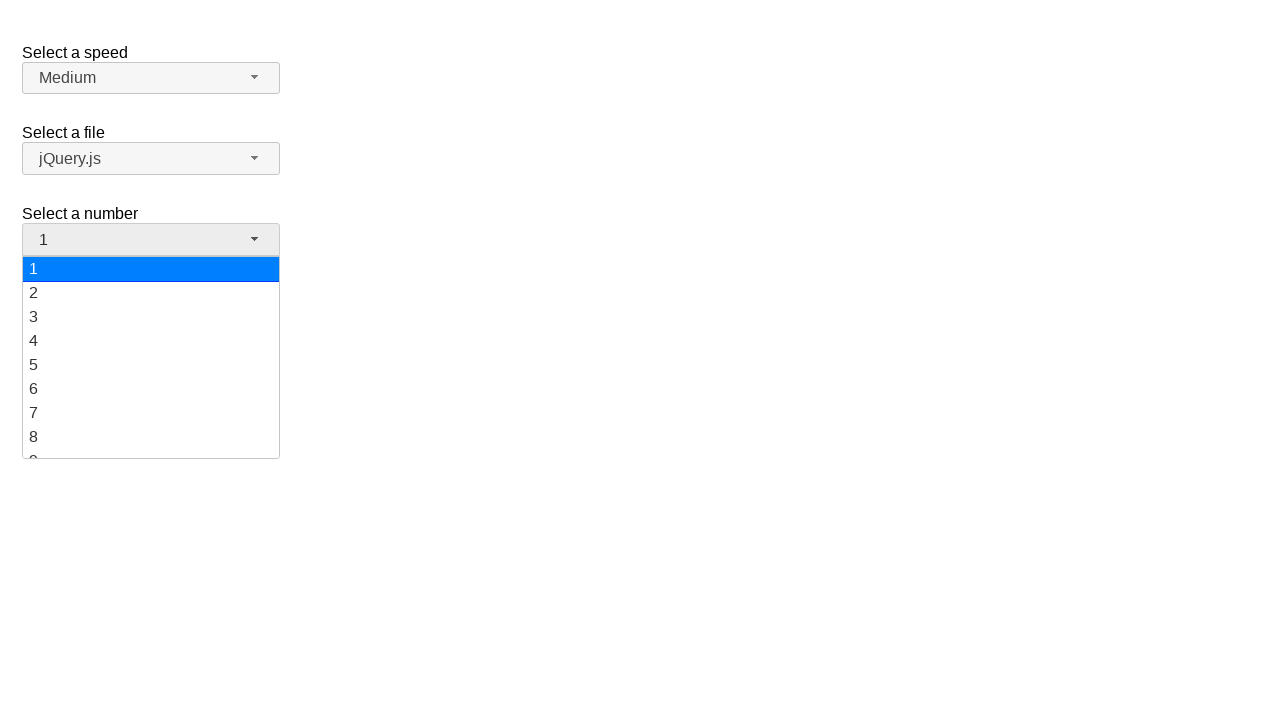

Waited for number dropdown menu to appear
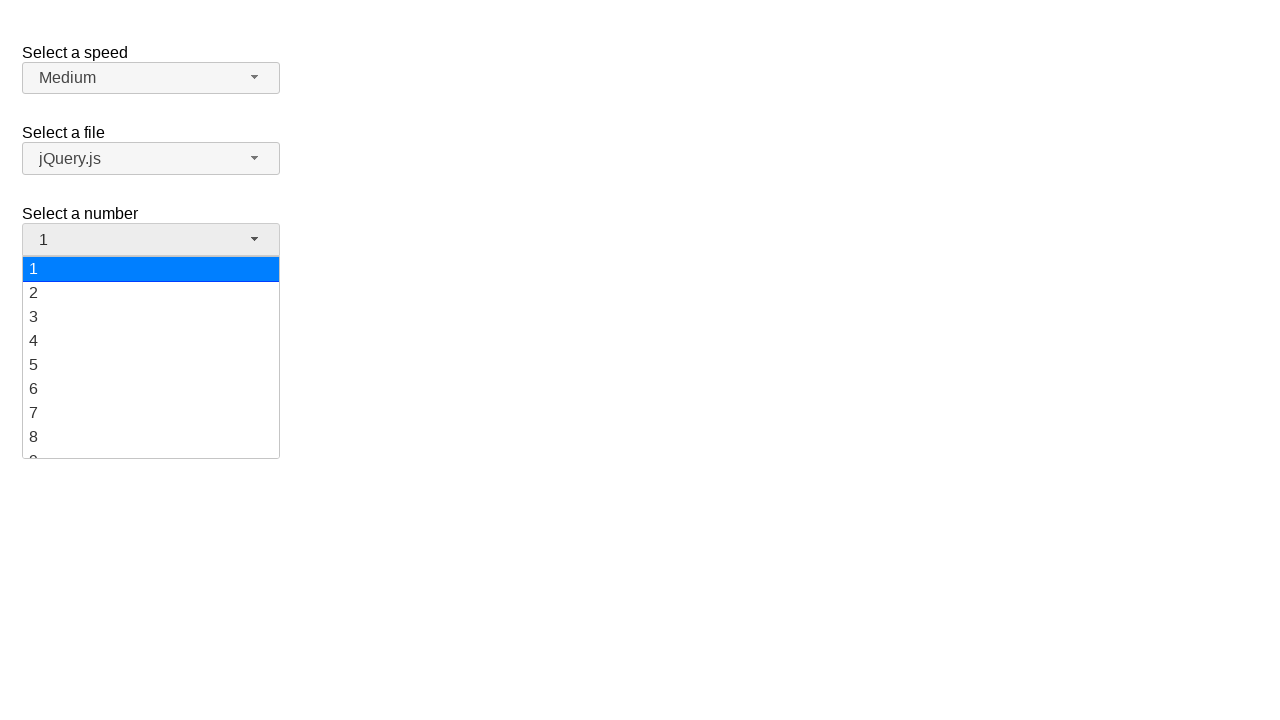

Selected value '19' from dropdown menu at (151, 445) on xpath=//ul[@id='number-menu']//div[text()='19']
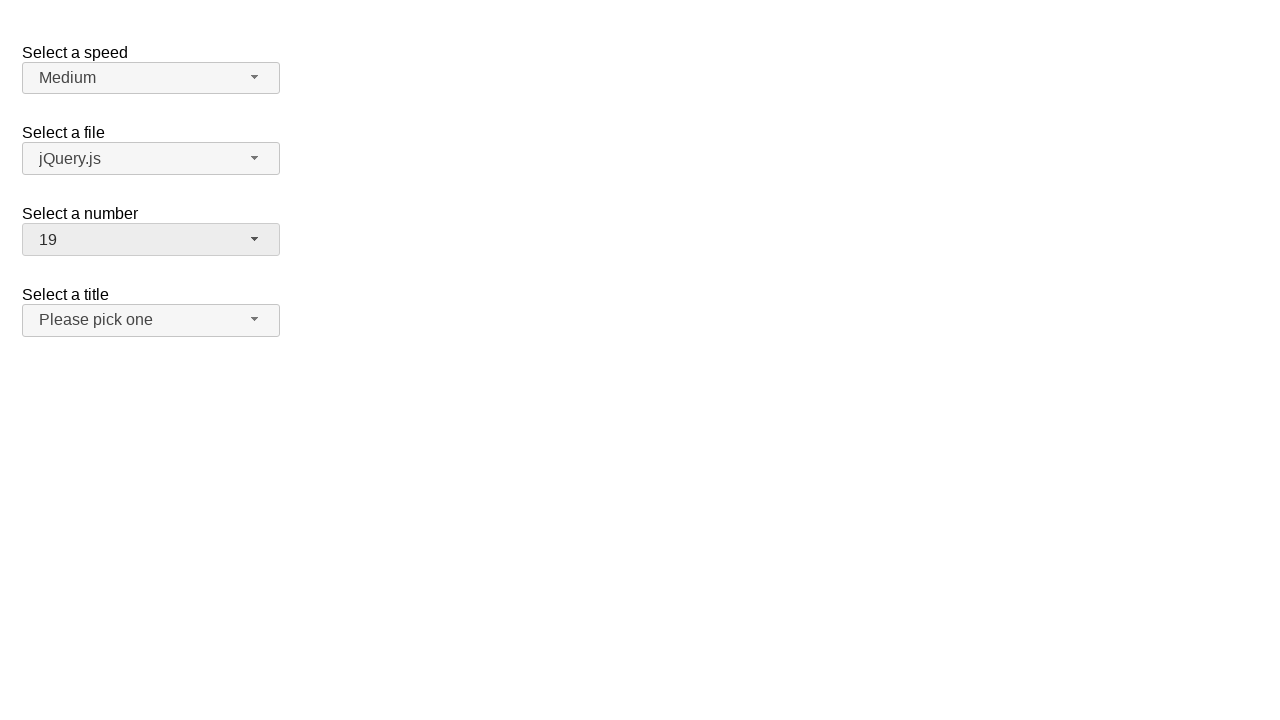

Verified that '19' is displayed in dropdown button
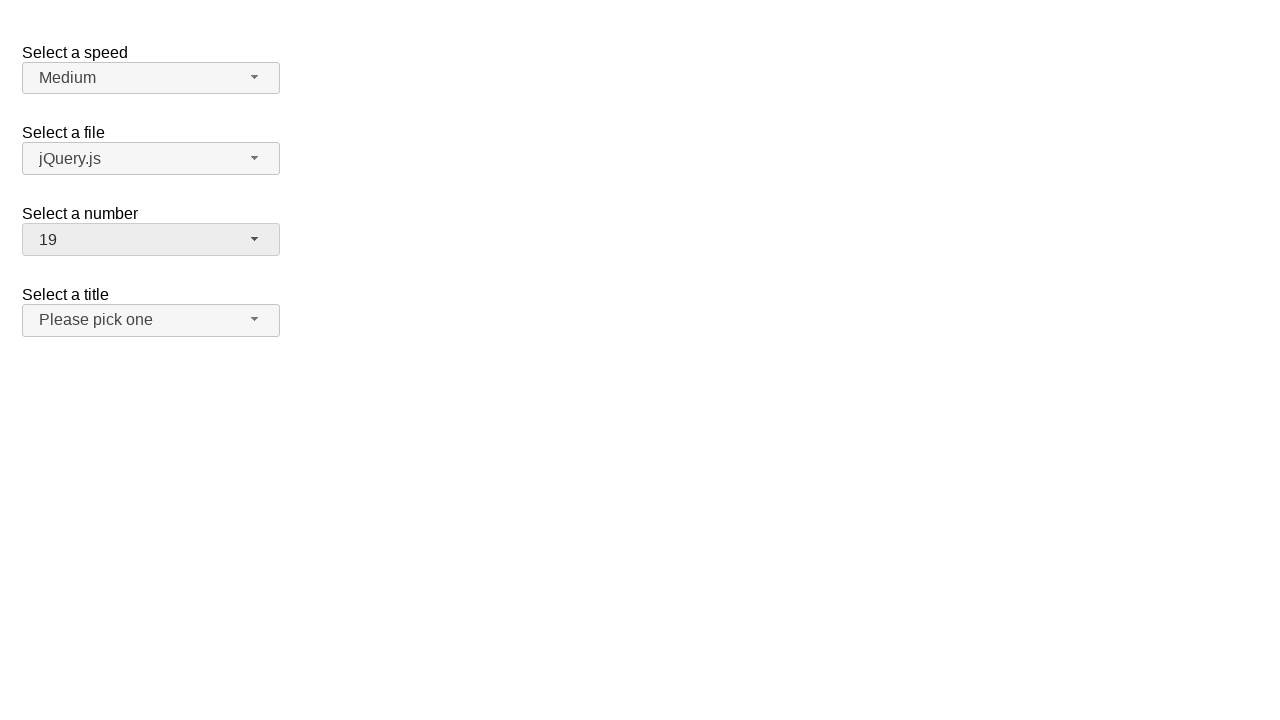

Clicked number dropdown button to open menu at (151, 240) on xpath=//span[@id='number-button']
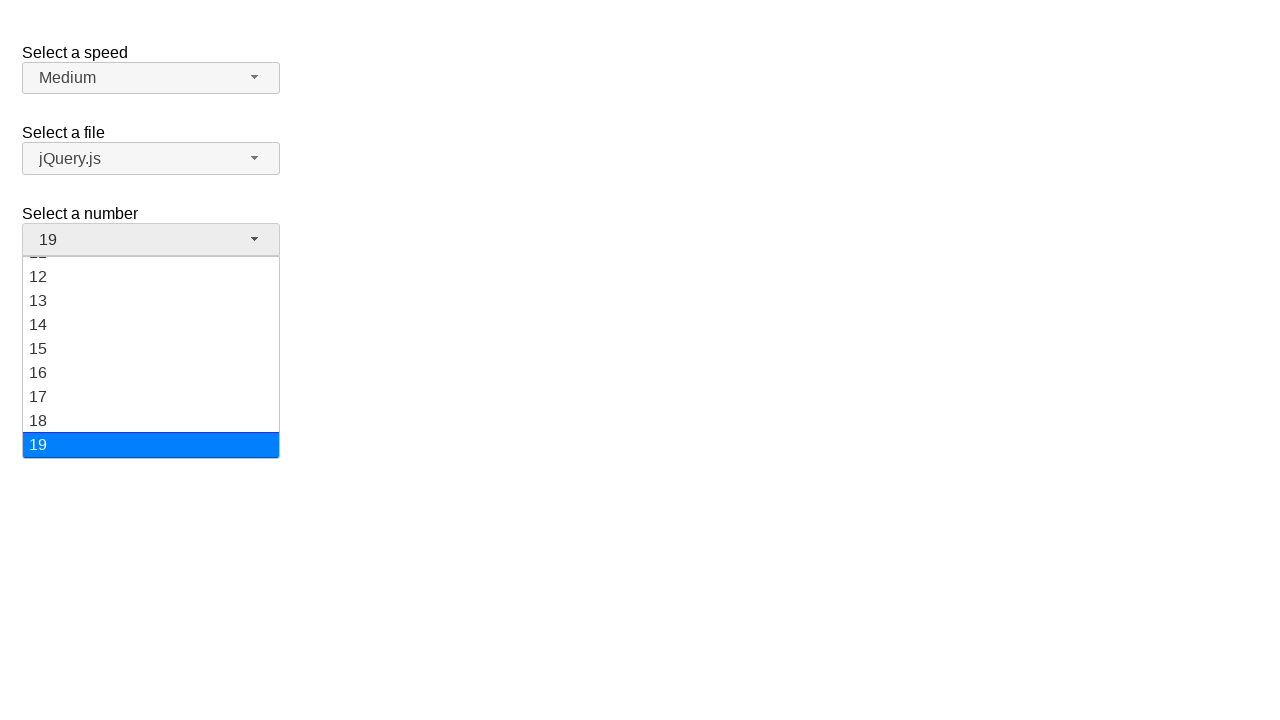

Waited for number dropdown menu to appear
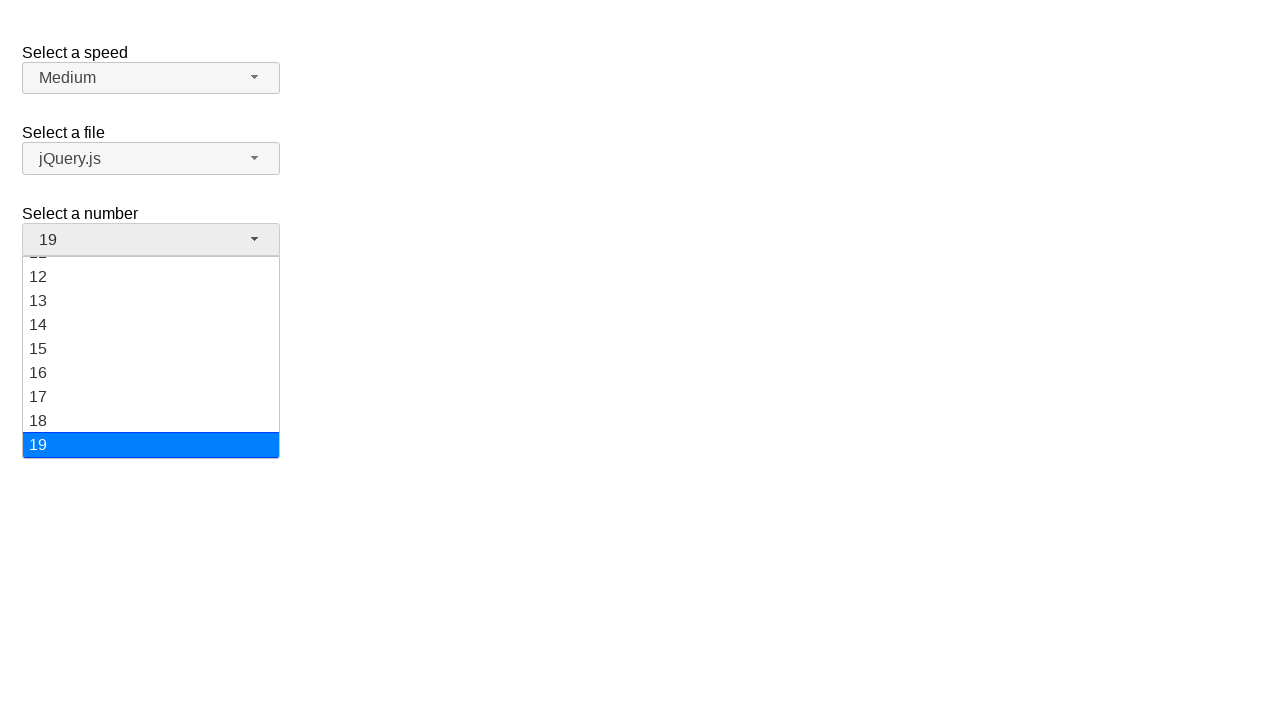

Selected value '6' from dropdown menu at (151, 357) on xpath=//ul[@id='number-menu']//div[text()='6']
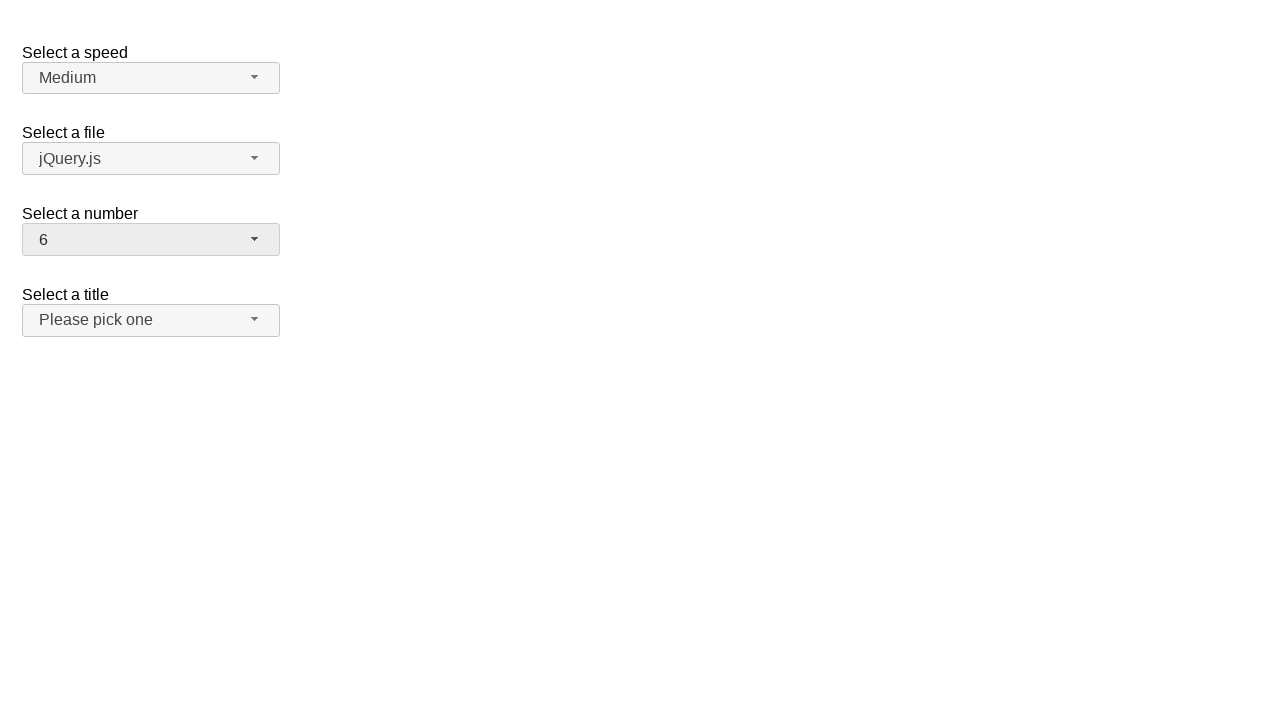

Verified that '6' is displayed in dropdown button
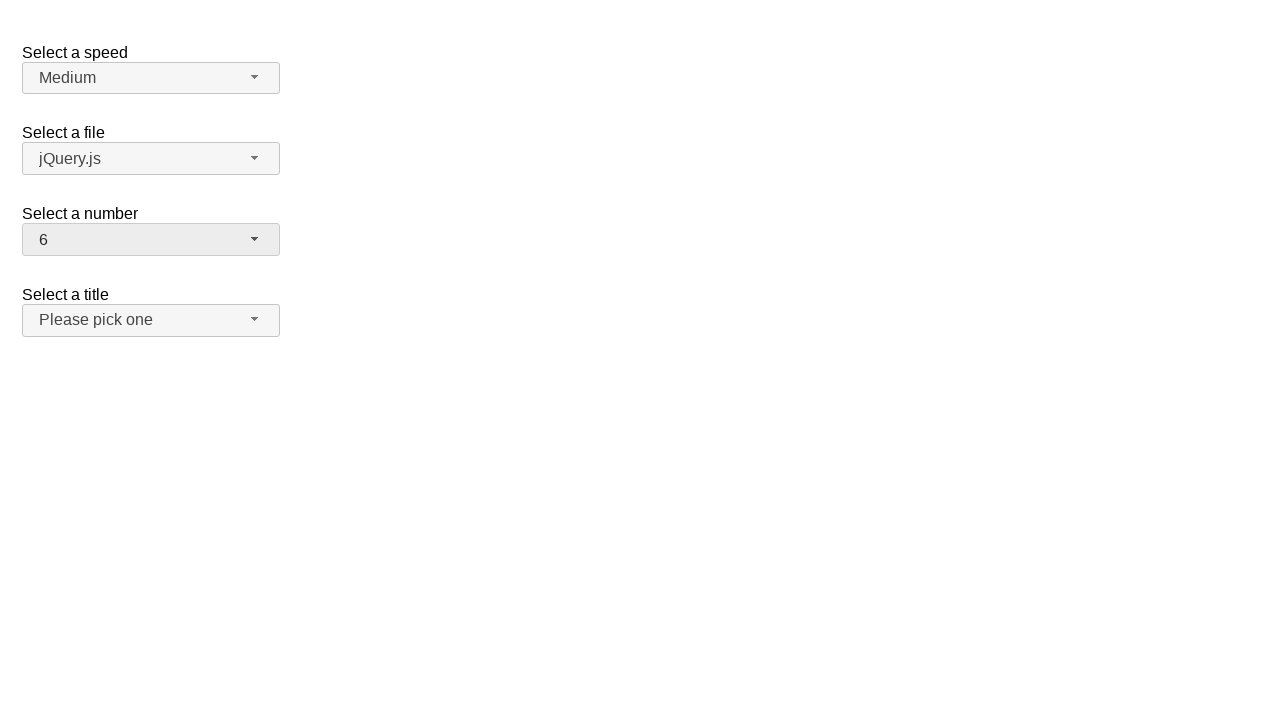

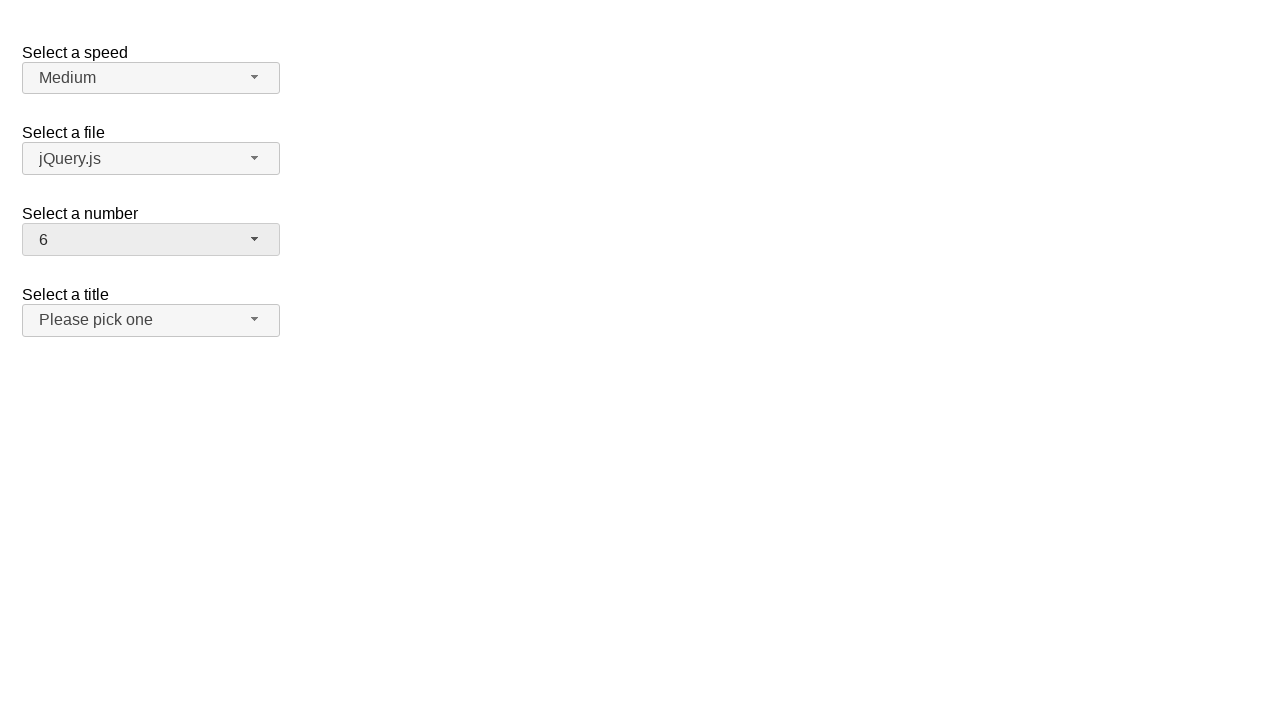